Tests the Policy Loan Options page by clicking the "Pay Direct (Without login)" link and dismissing the JavaScript confirmation alert that appears.

Starting URL: https://licindia.in/Home/Policy-Loan-Options#

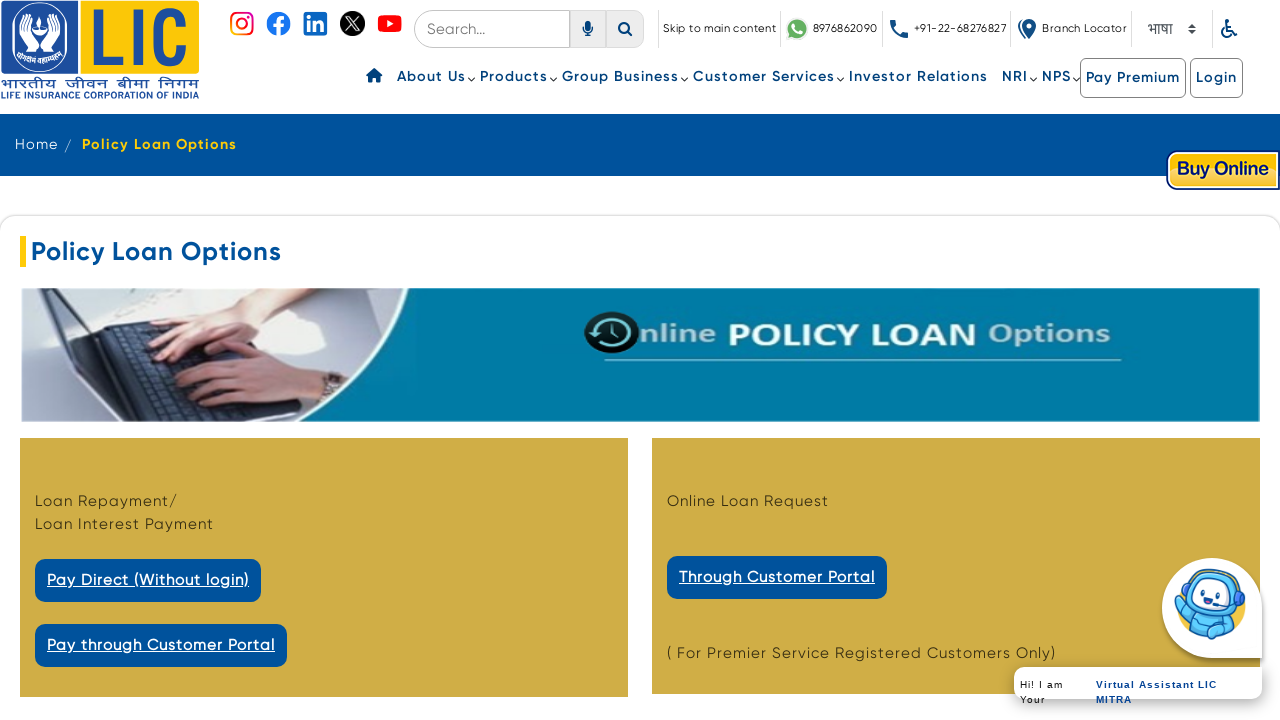

Set up dialog handler to automatically dismiss confirmation popups
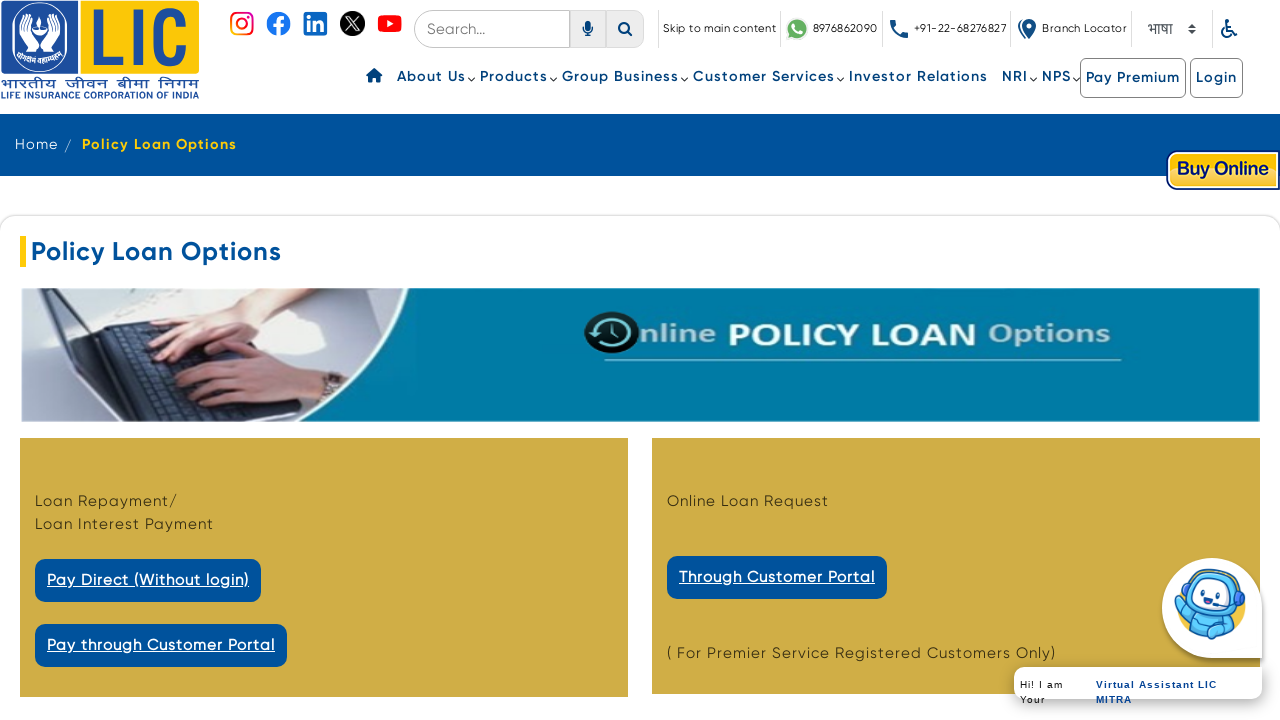

Clicked 'Pay Direct (Without login)' link on Policy Loan Options page at (148, 580) on text=Pay Direct (Without login)
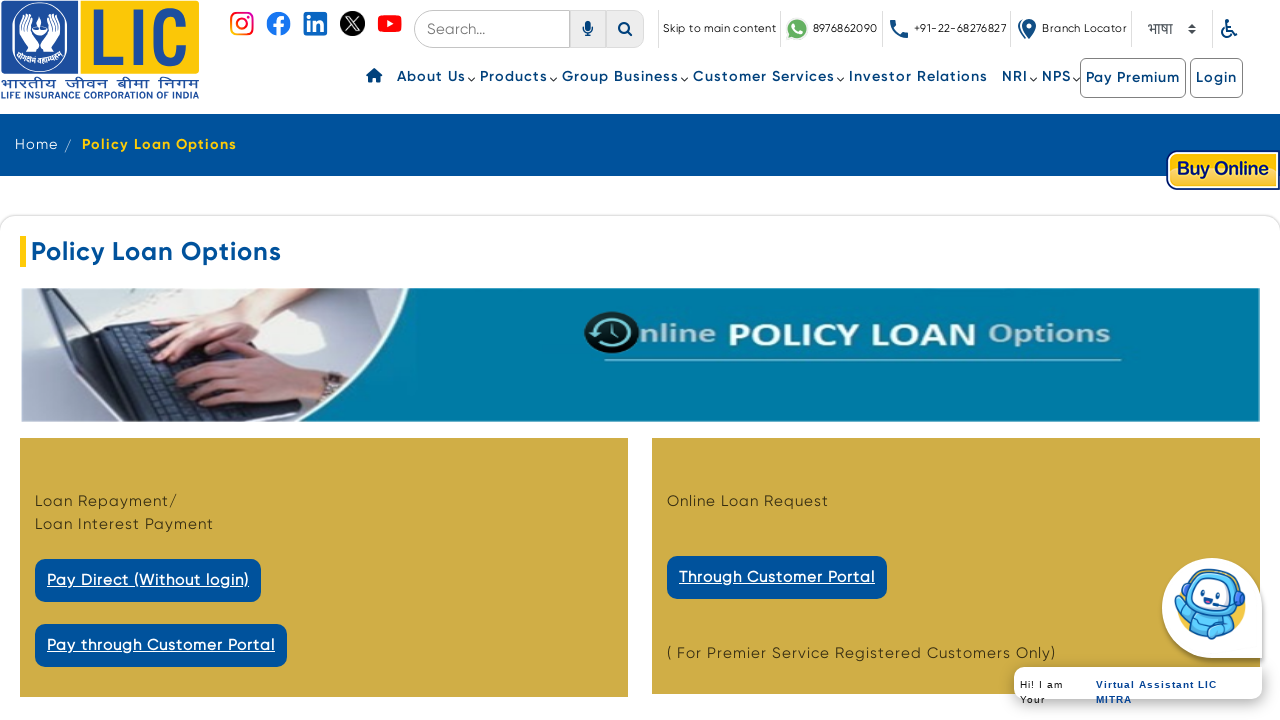

Waited for navigation and state change after JavaScript confirmation alert was dismissed
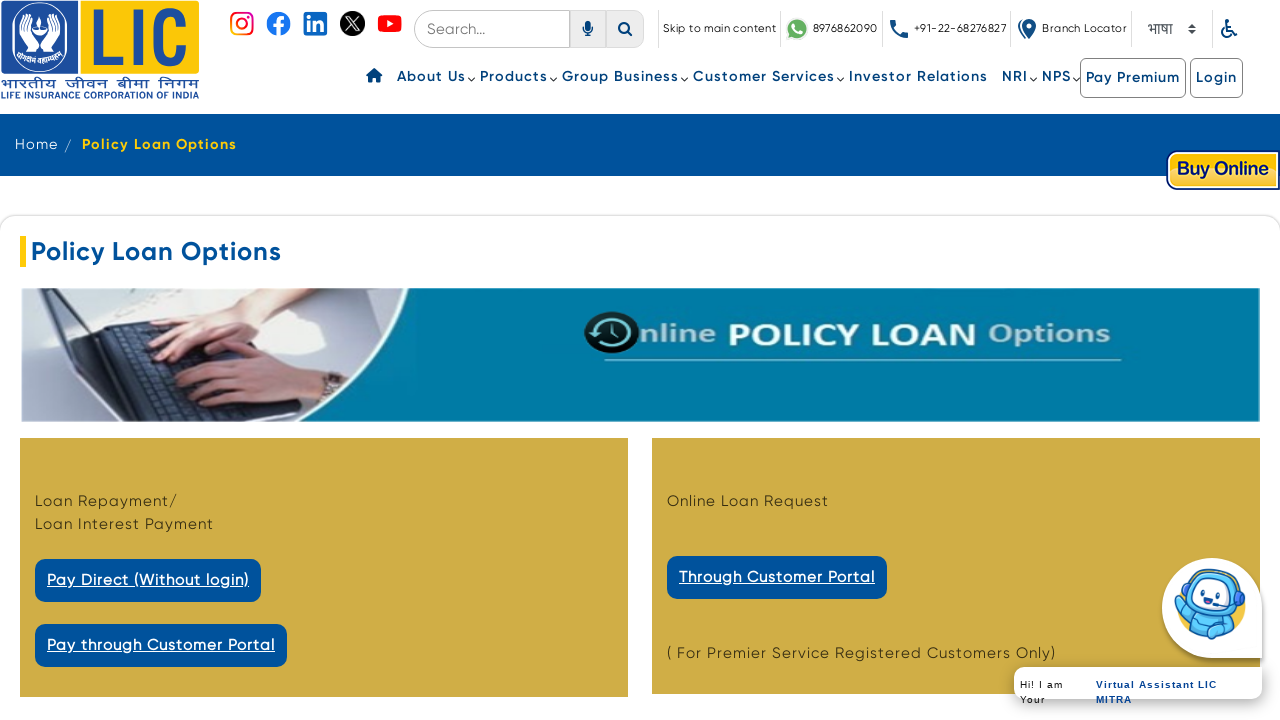

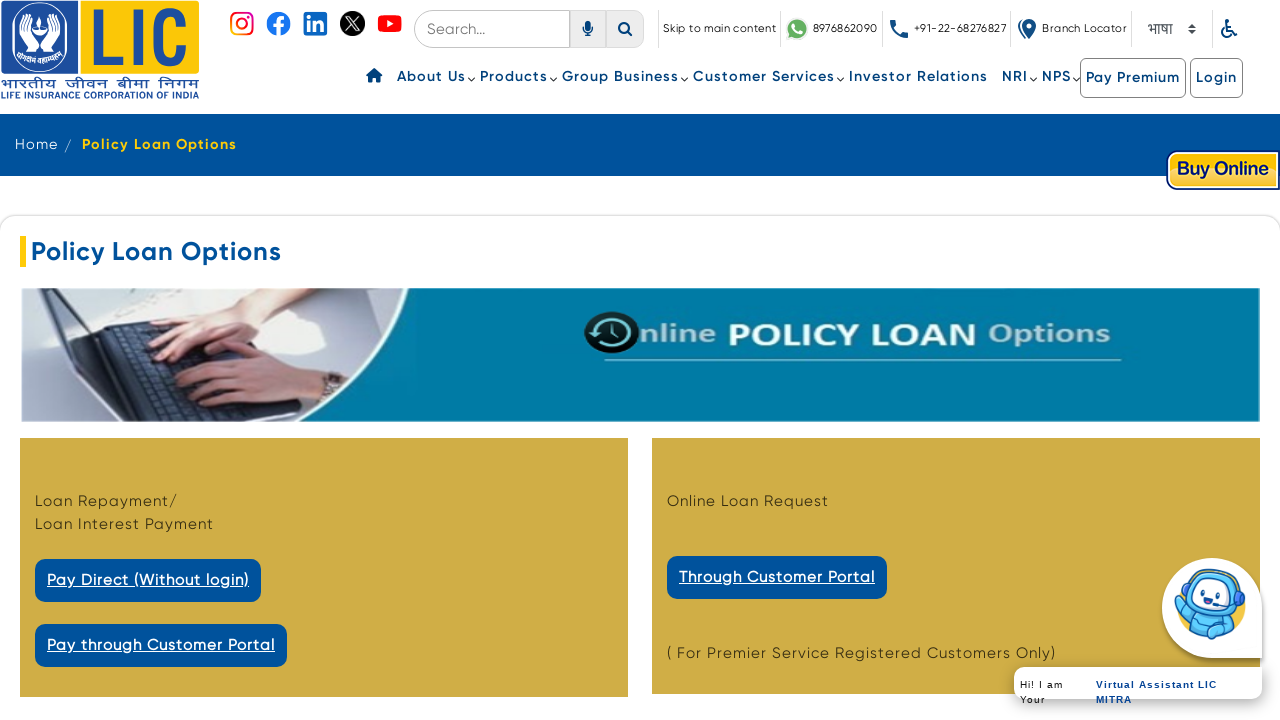